Tests JavaScript confirmation box handling by clicking a button to trigger a confirm dialog, reading the alert text, and dismissing or accepting it based on the text content.

Starting URL: http://softwaretesting-guru.blogspot.in/p/blog-page.html

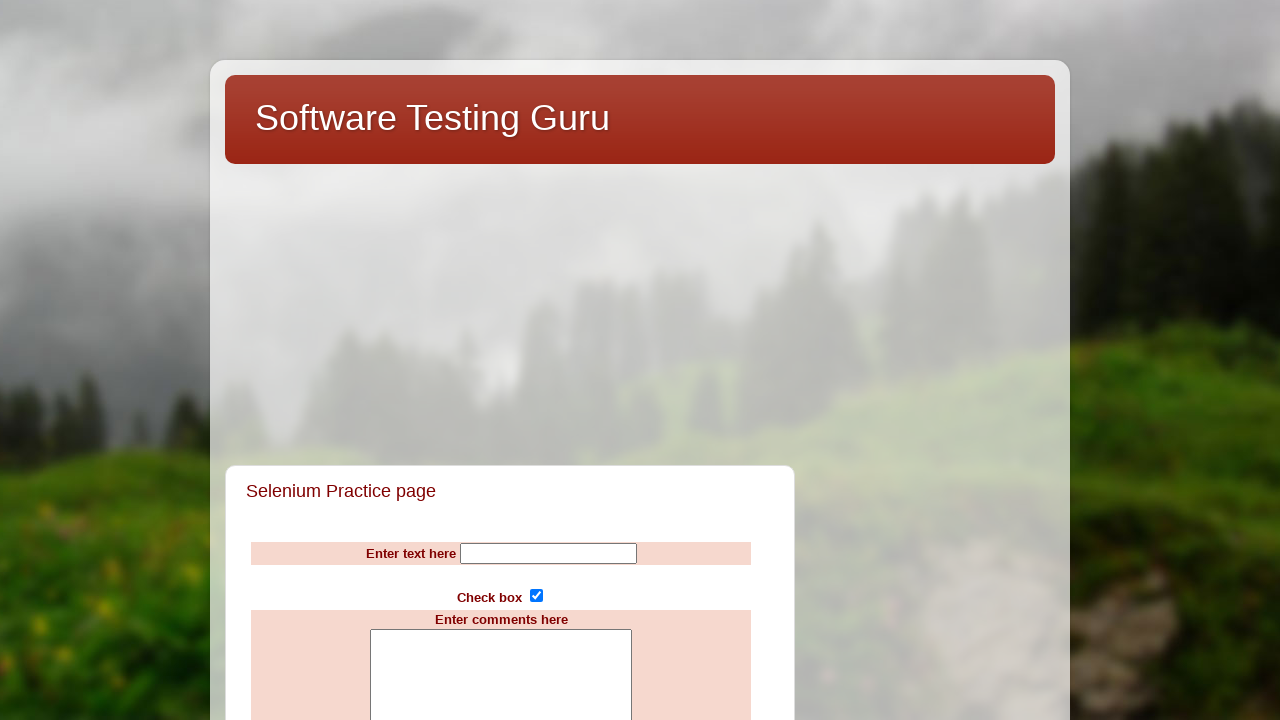

Navigated to confirmation boxes test page
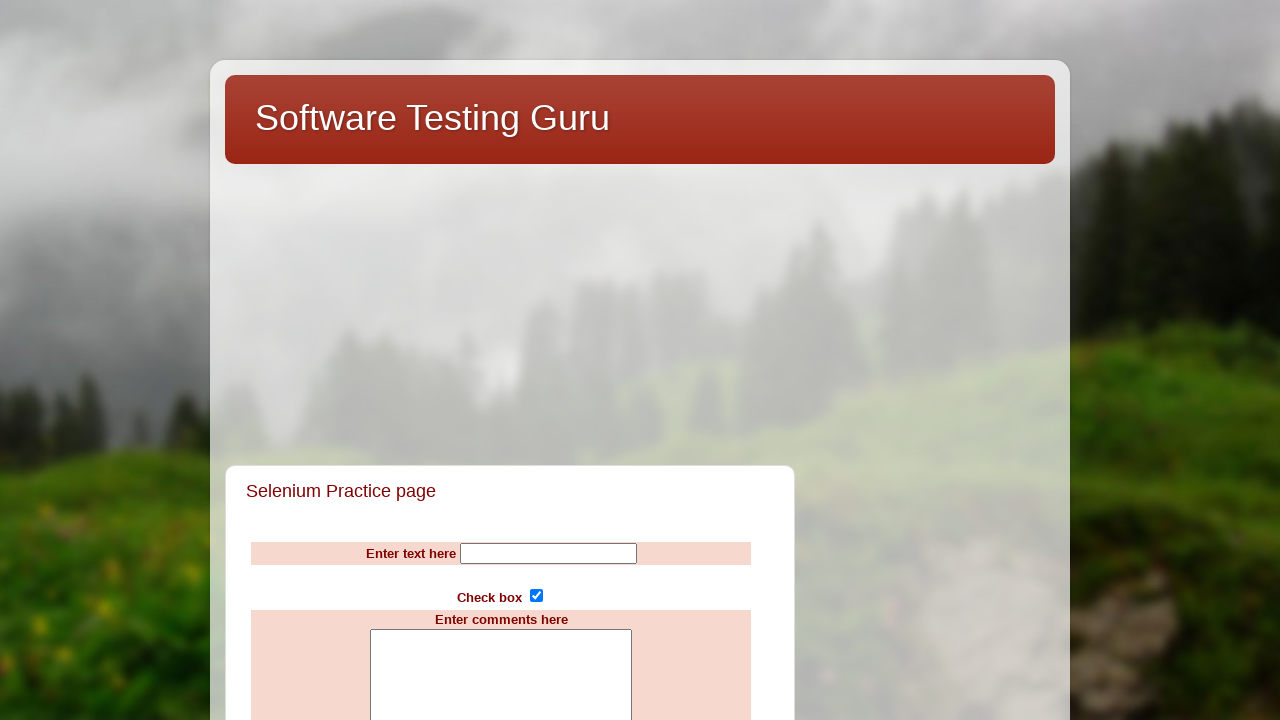

Set up dialog handler to dismiss 'Press a button' confirm box
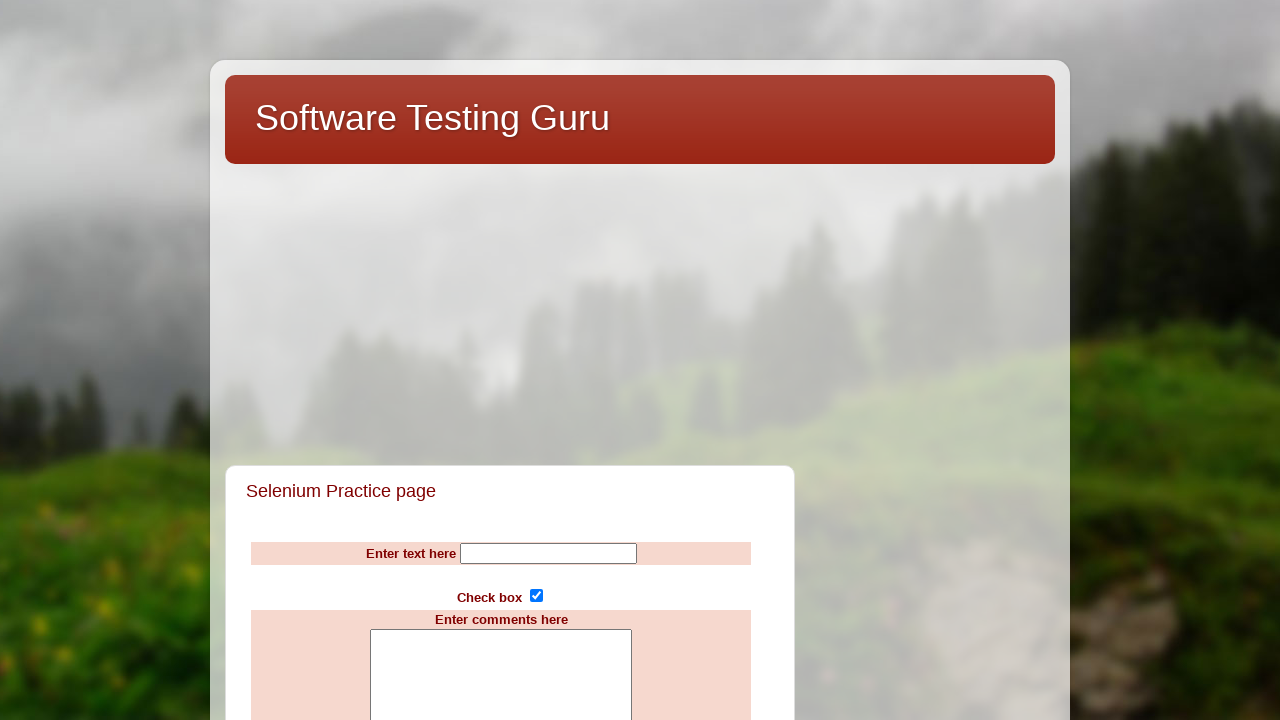

Clicked button to display confirm box at (501, 360) on input[value='Display a confirm box']
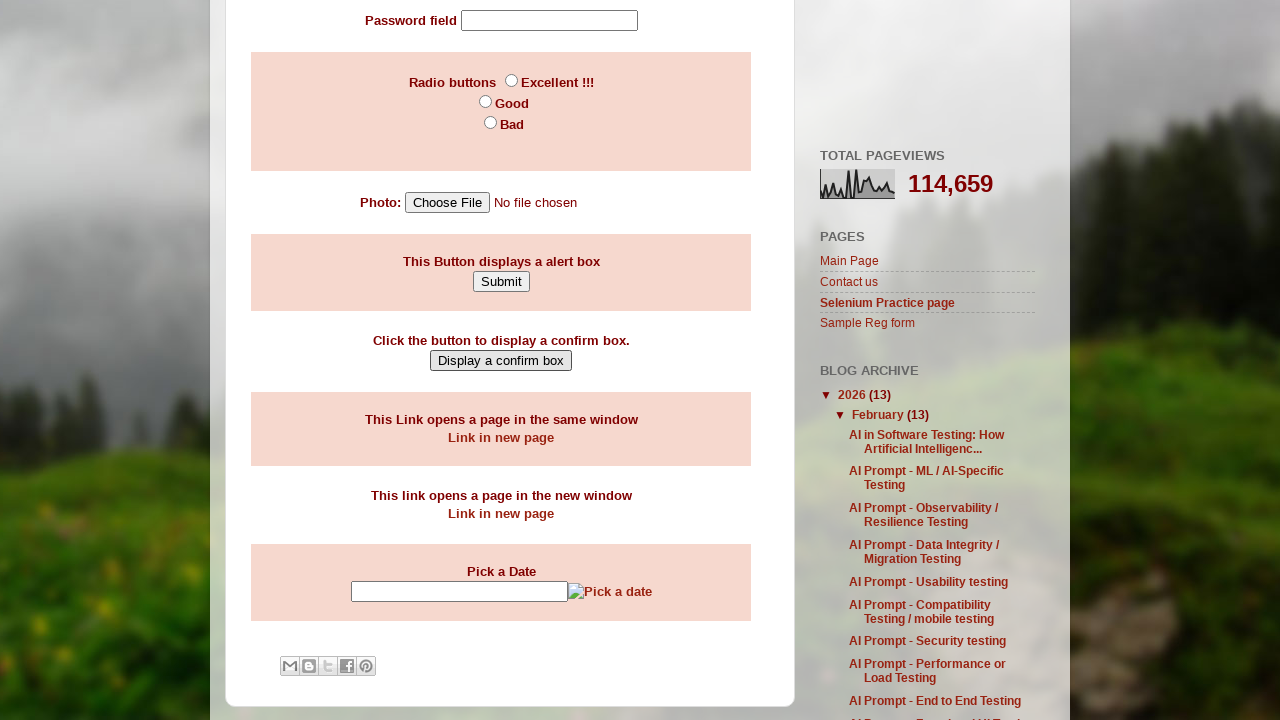

Waited for dialog interaction to complete
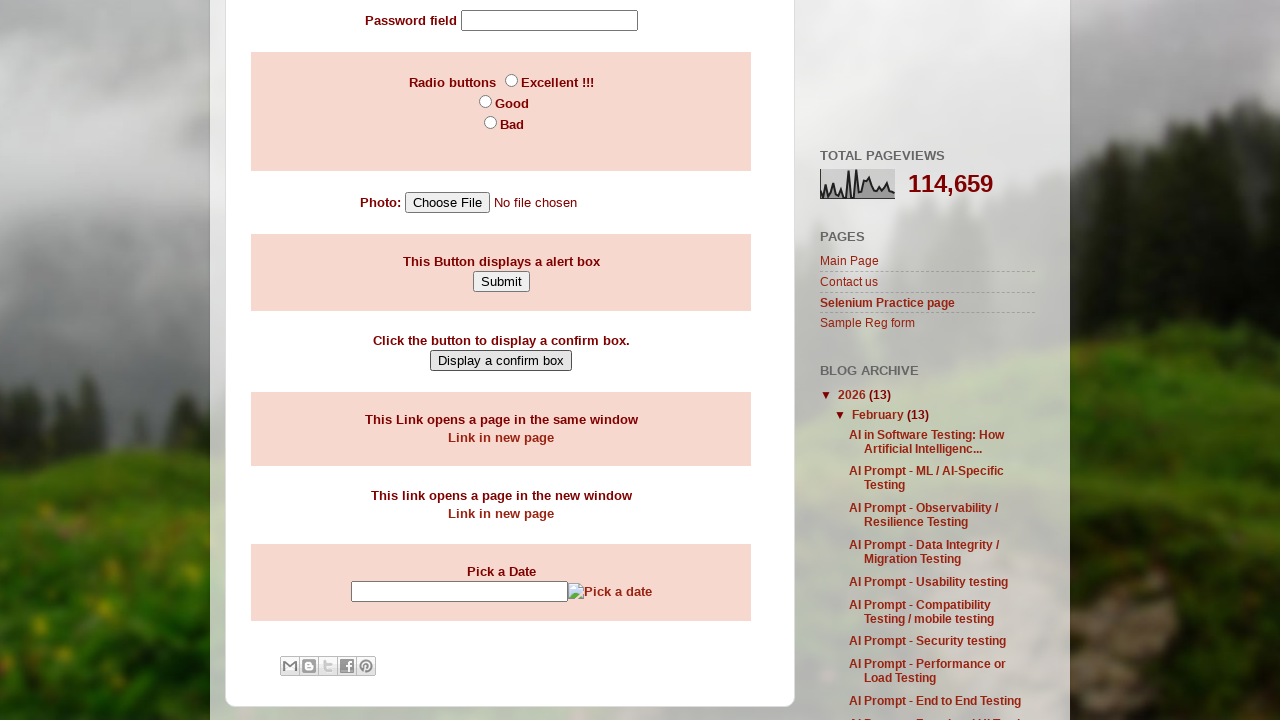

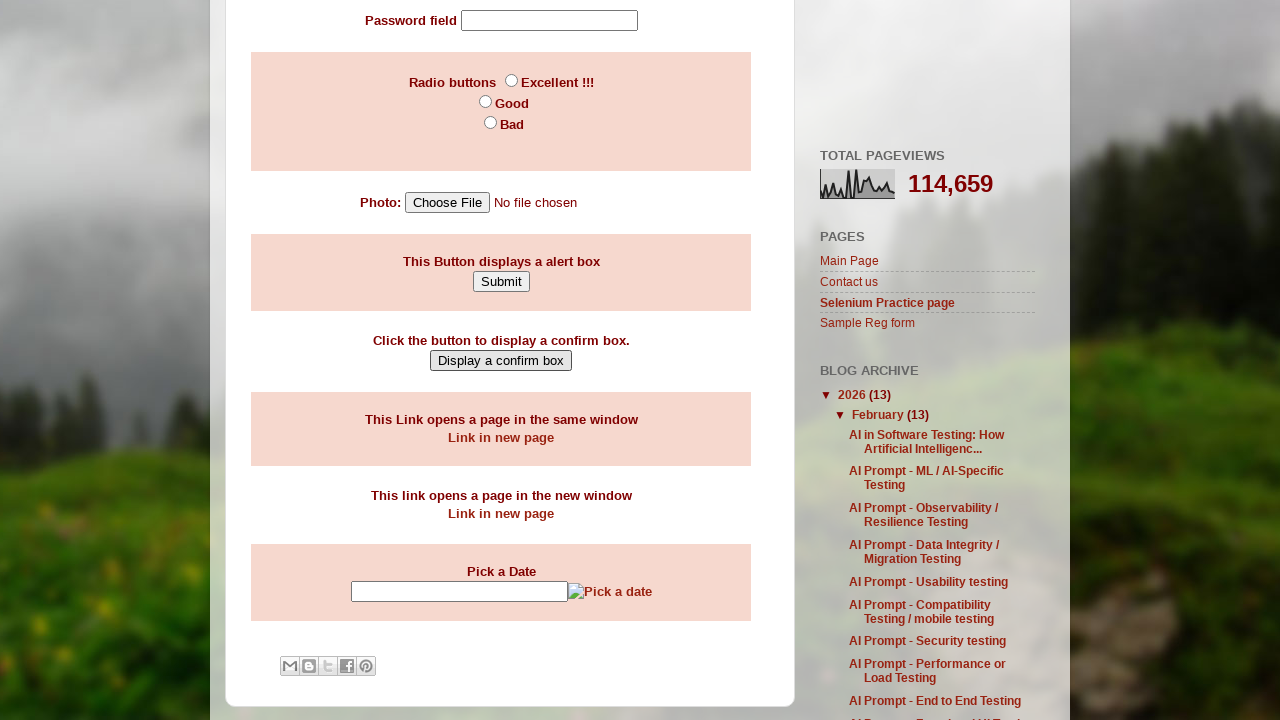